Tests window handling by clicking the Help link on Gmail which opens in a new window, then switches between the original and new windows

Starting URL: https://gmail.com

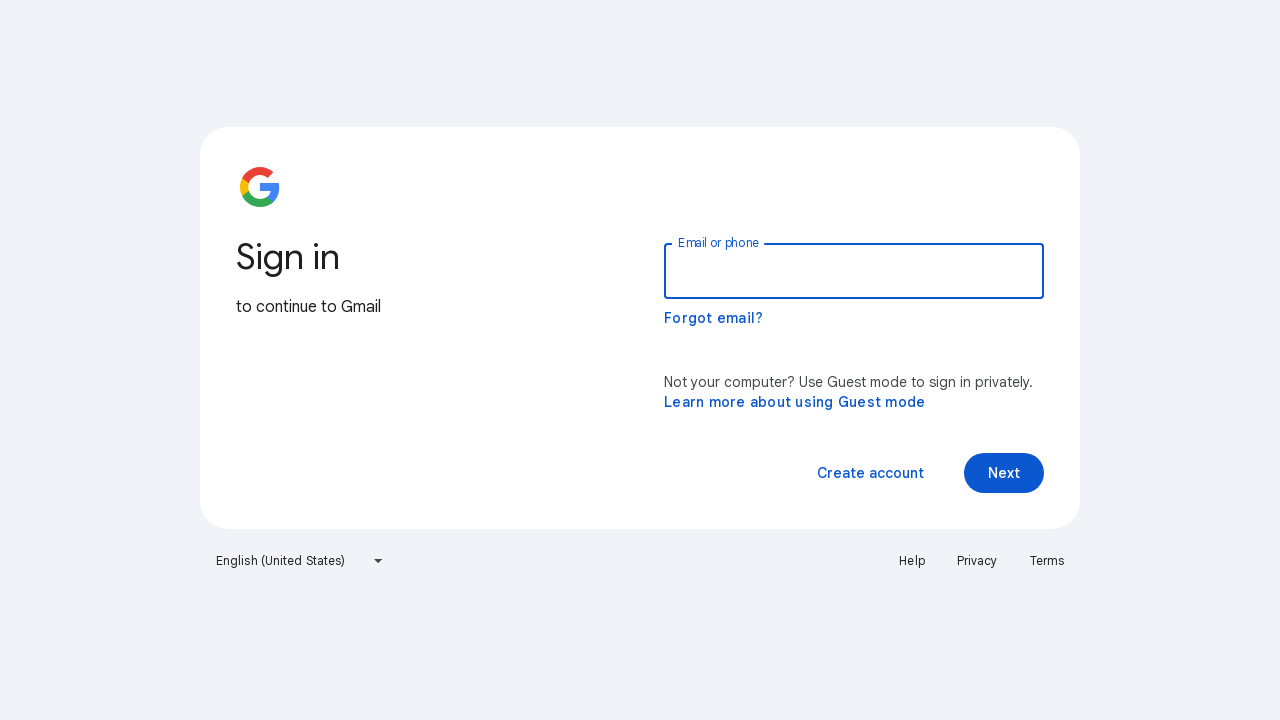

Clicked Help link which opened in a new window at (912, 561) on a:text('Help')
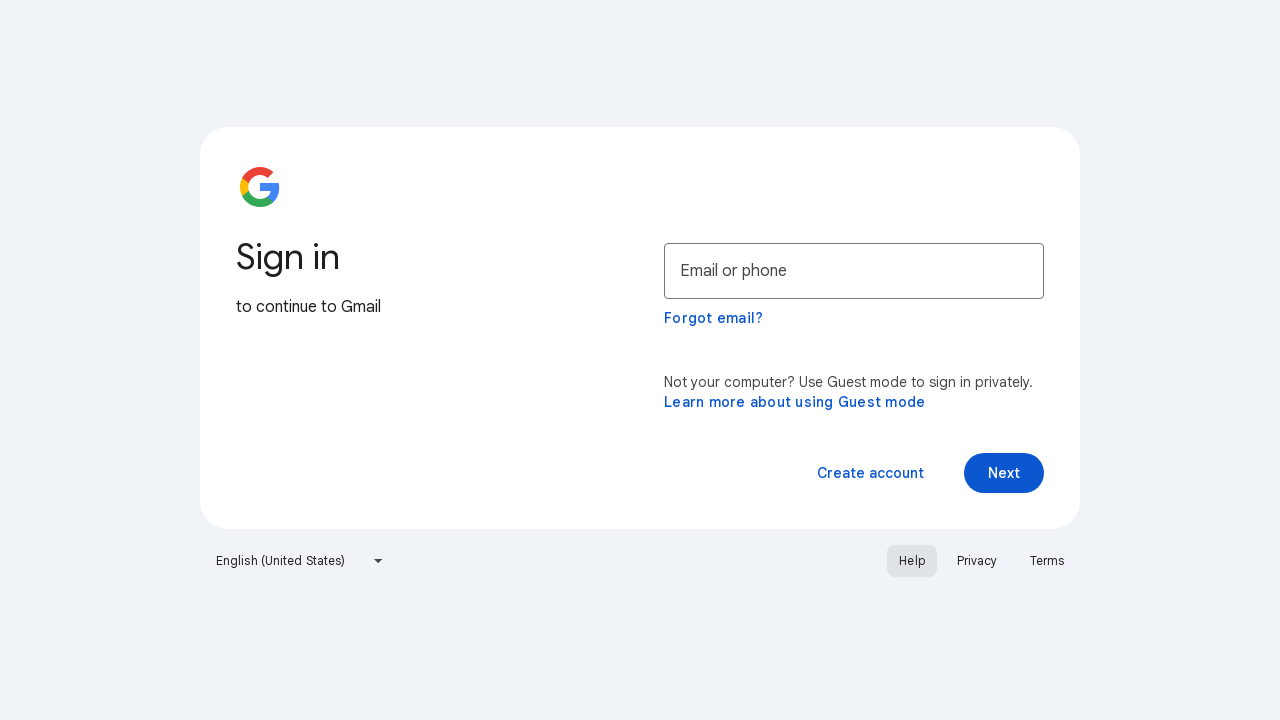

Captured new window/tab page object
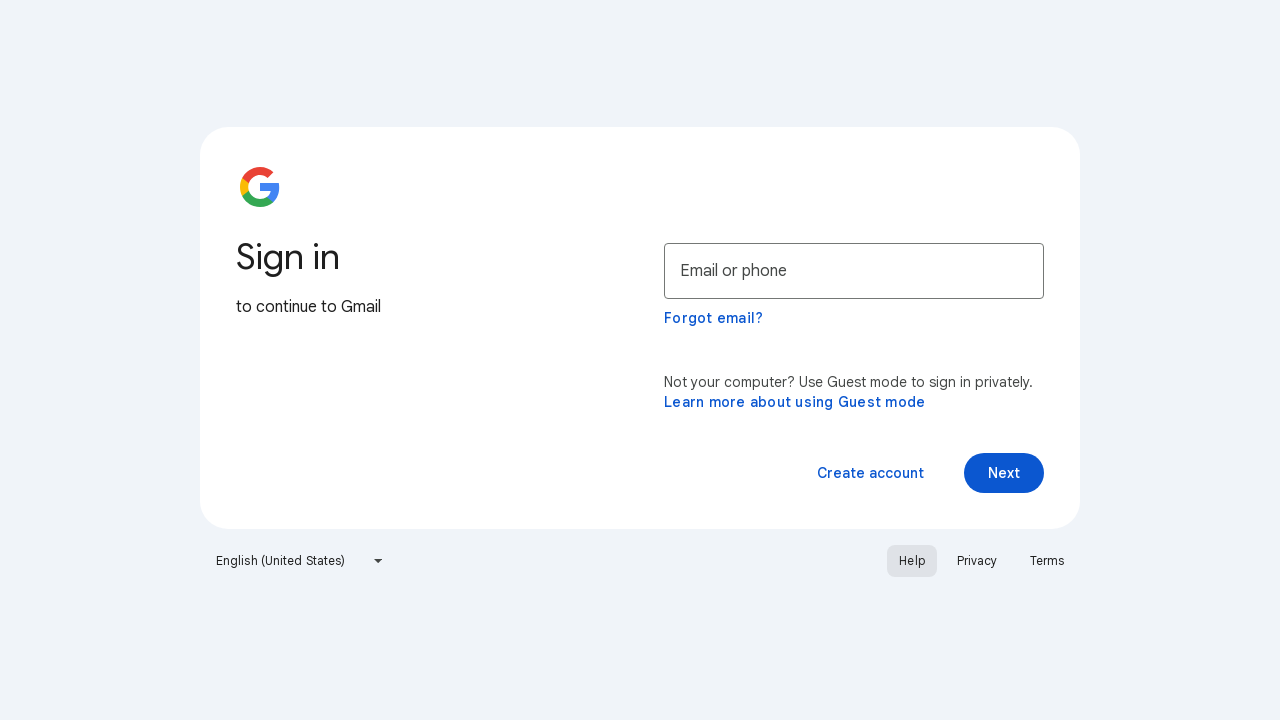

Retrieved original window title: Gmail
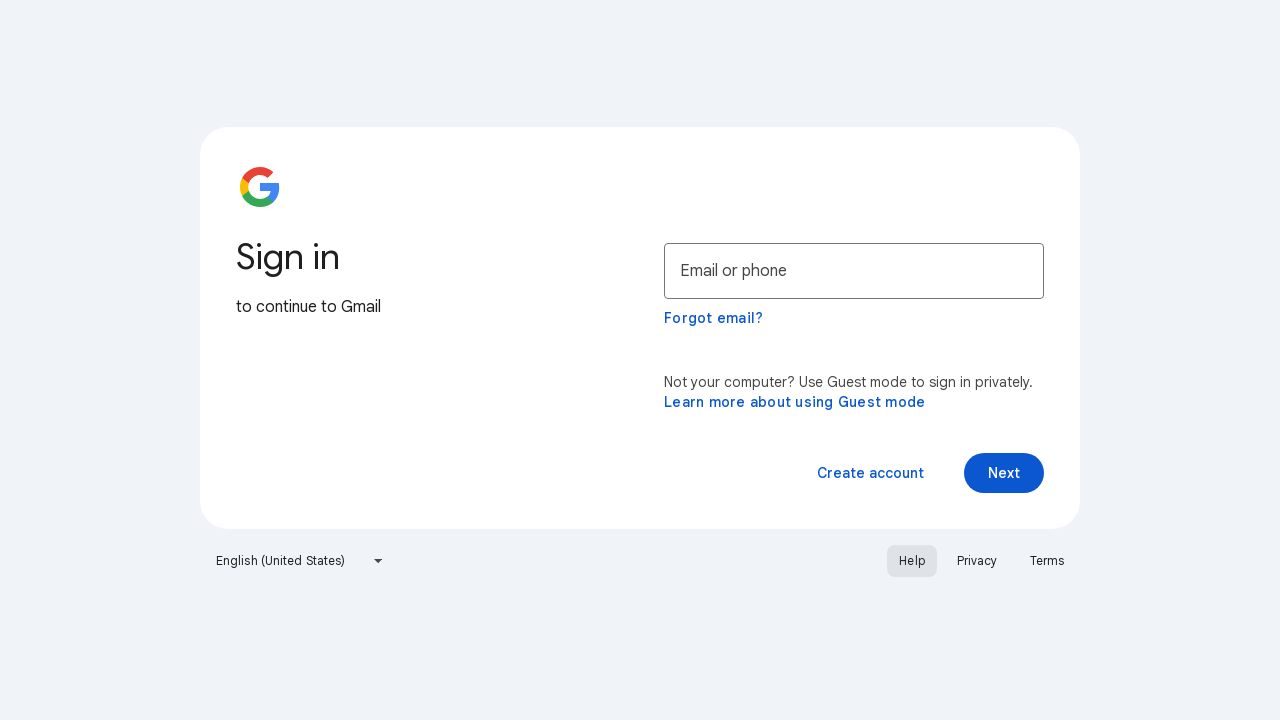

Retrieved new window title: Google Account Help
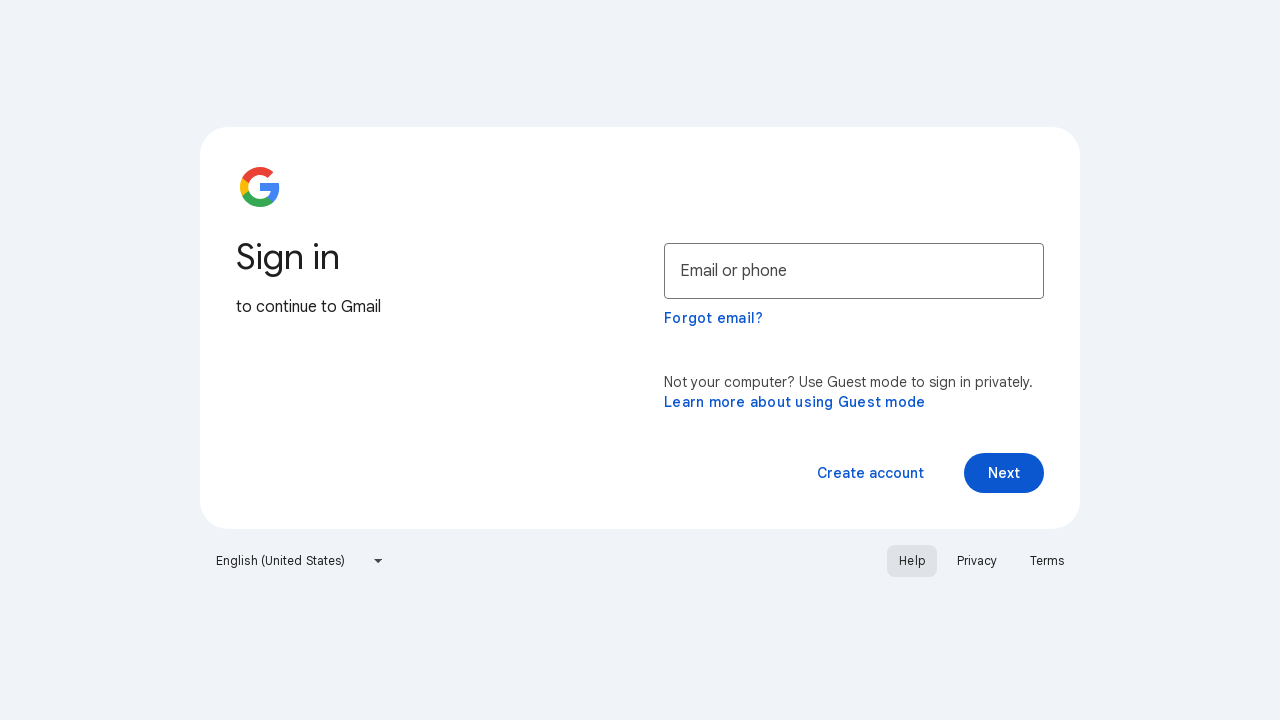

Switched focus back to original window
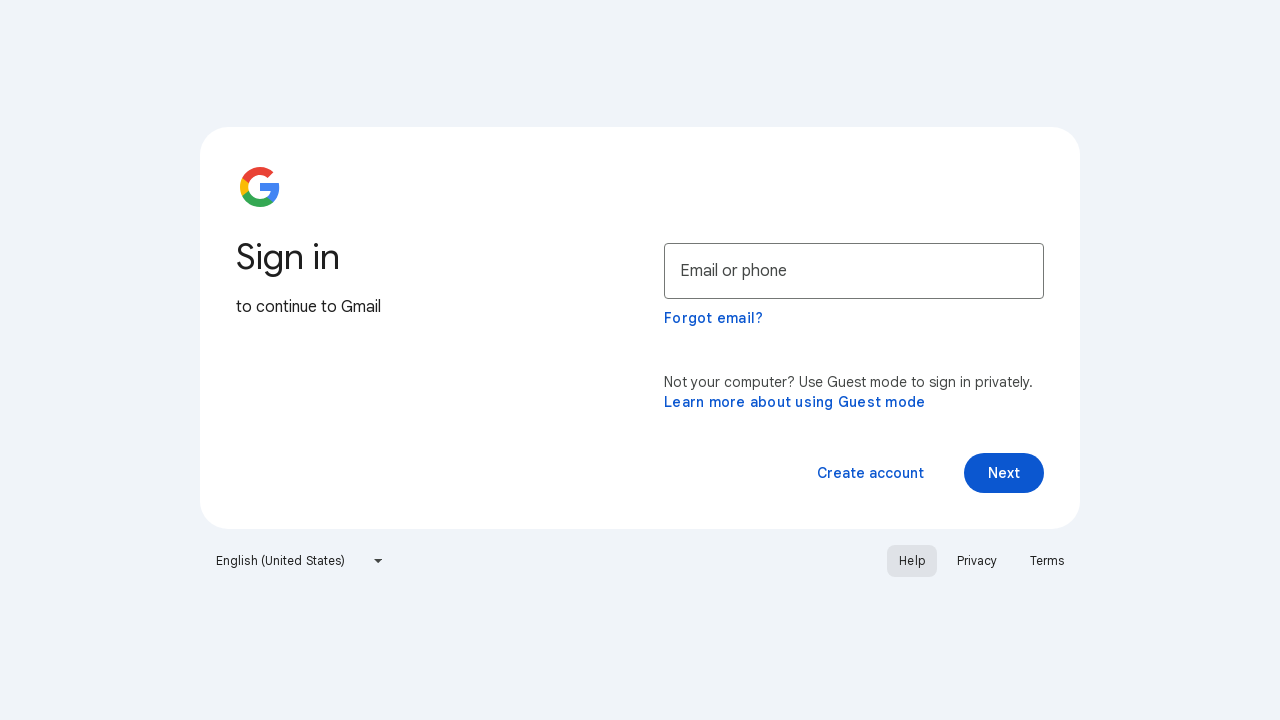

Closed the new window/tab
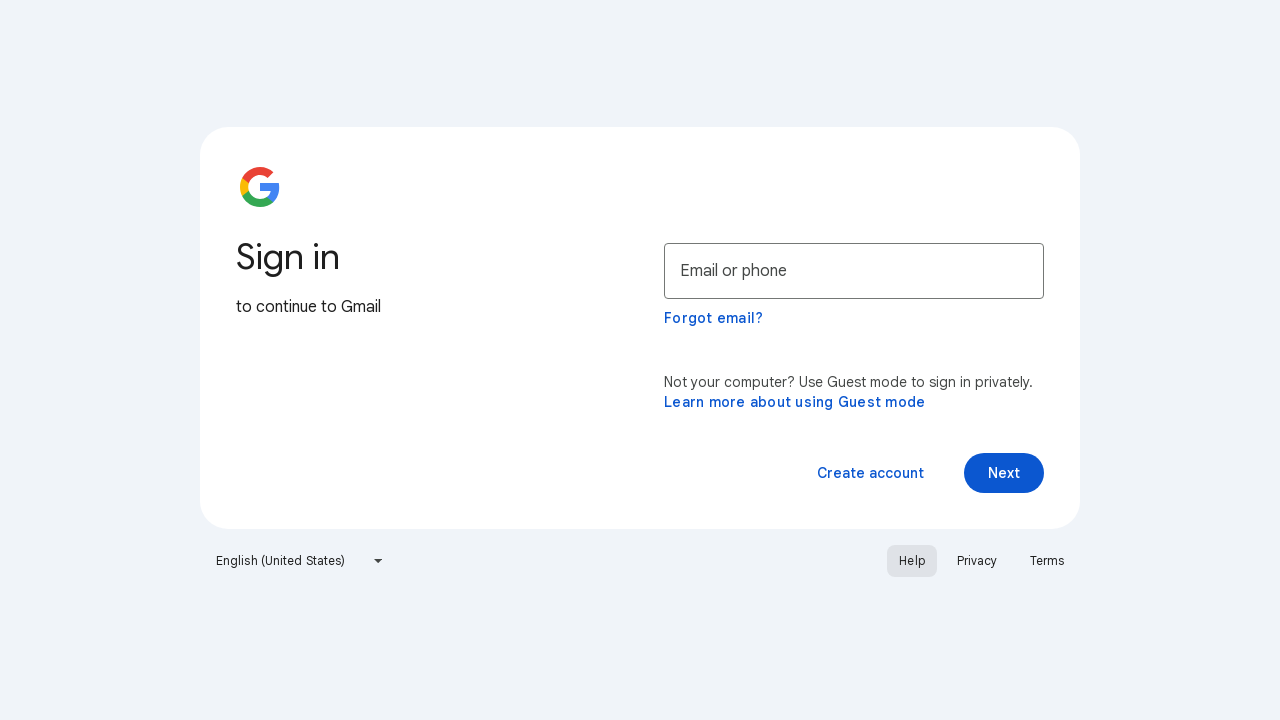

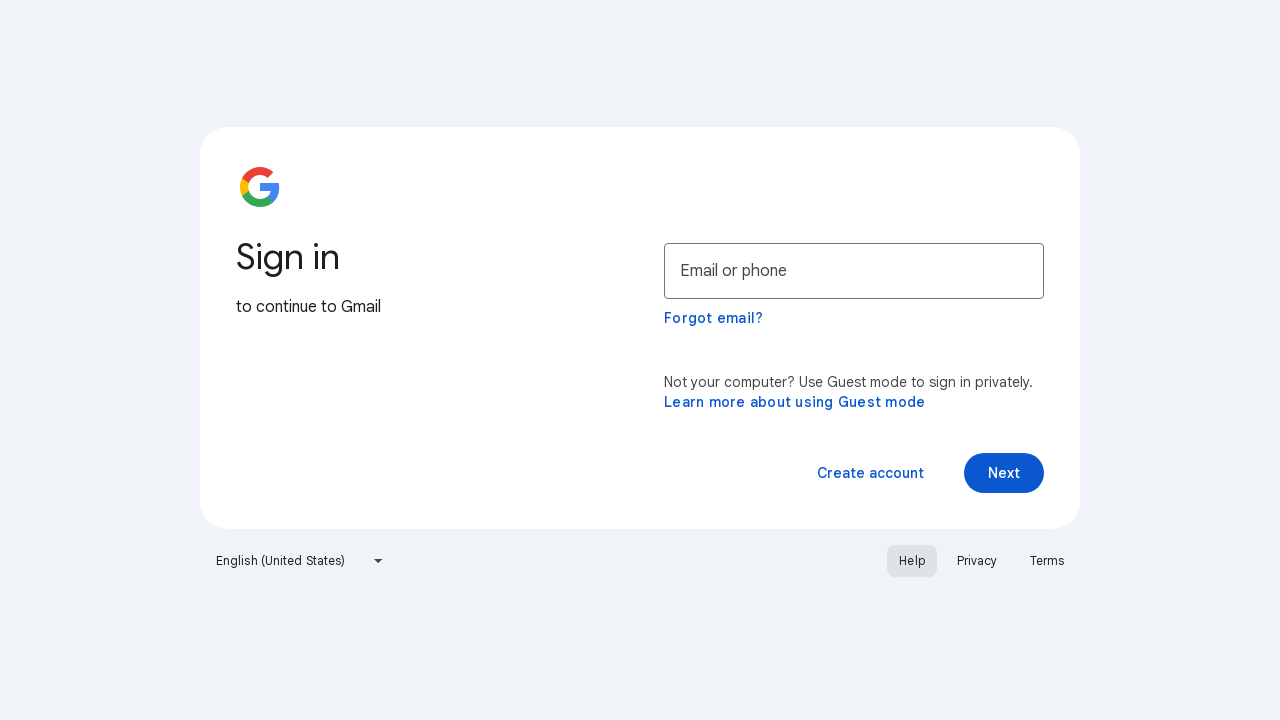